Tests selecting and deselecting radio buttons and checkboxes, verifying their selected state after each interaction.

Starting URL: https://automationfc.github.io/basic-form/index.html

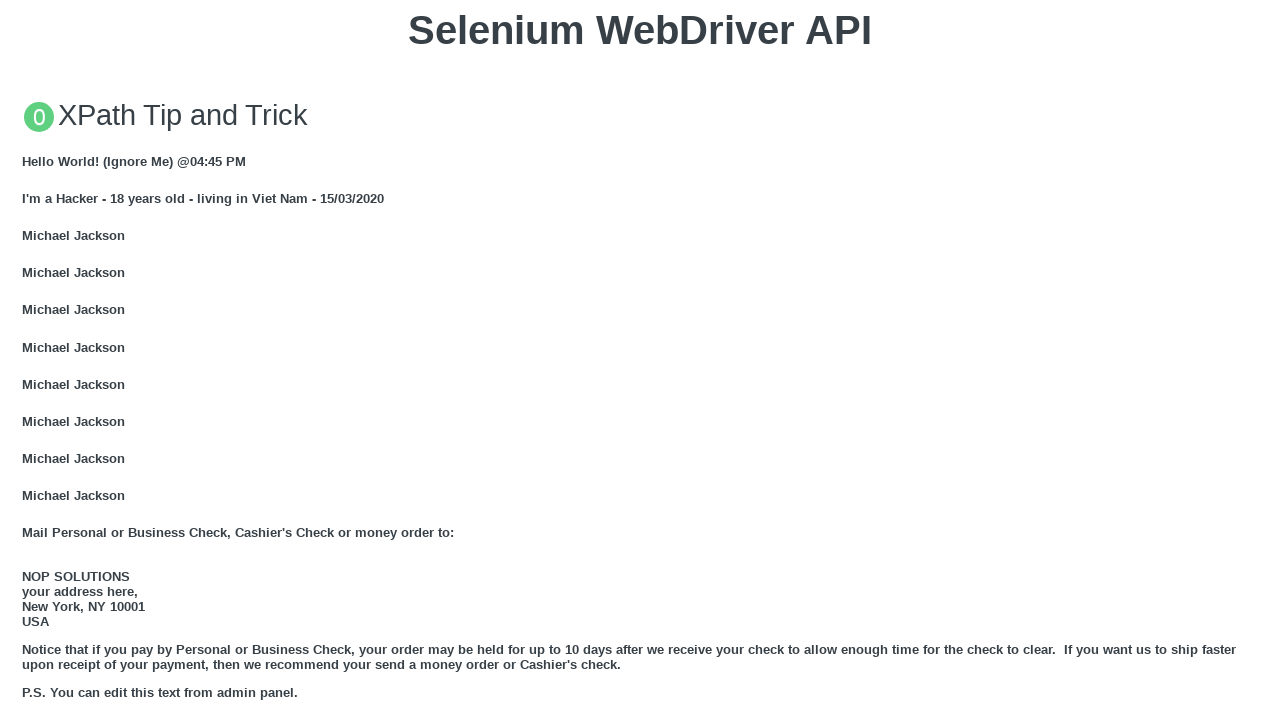

Clicked 'Under 18' radio button at (28, 360) on xpath=//div[@class='container']//input[@id='under_18']
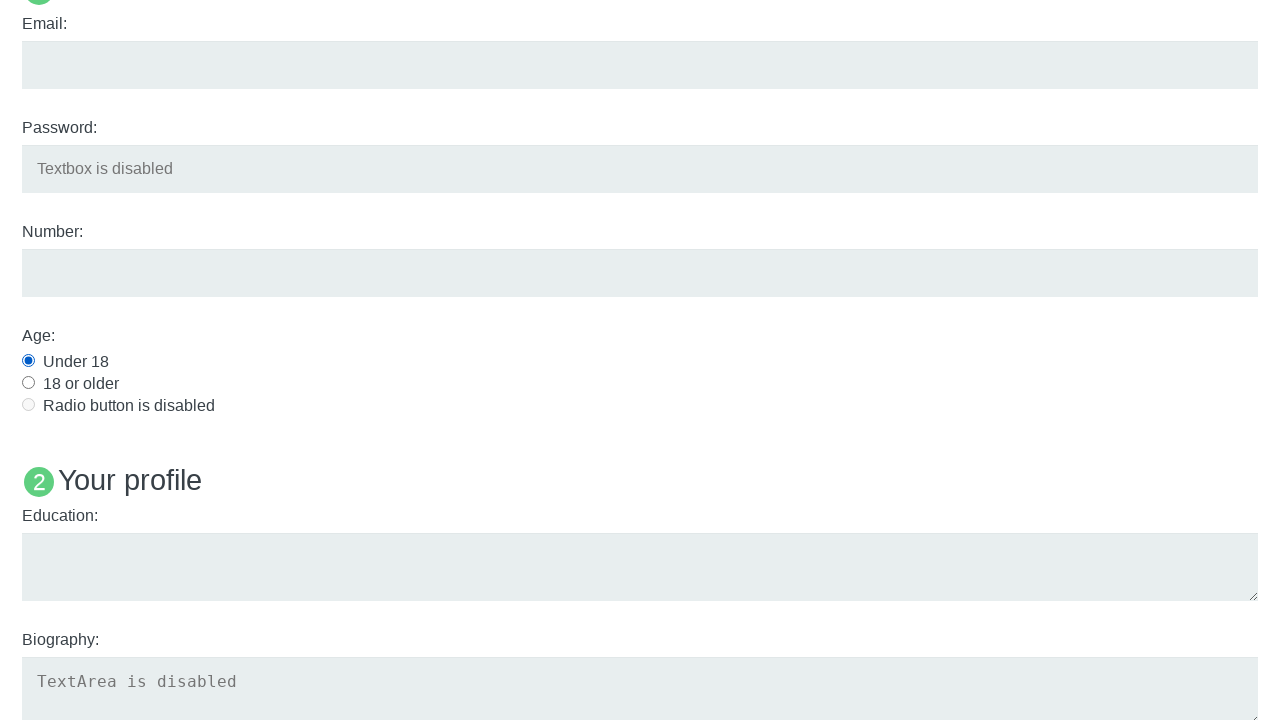

Waited 1 second for page to stabilize
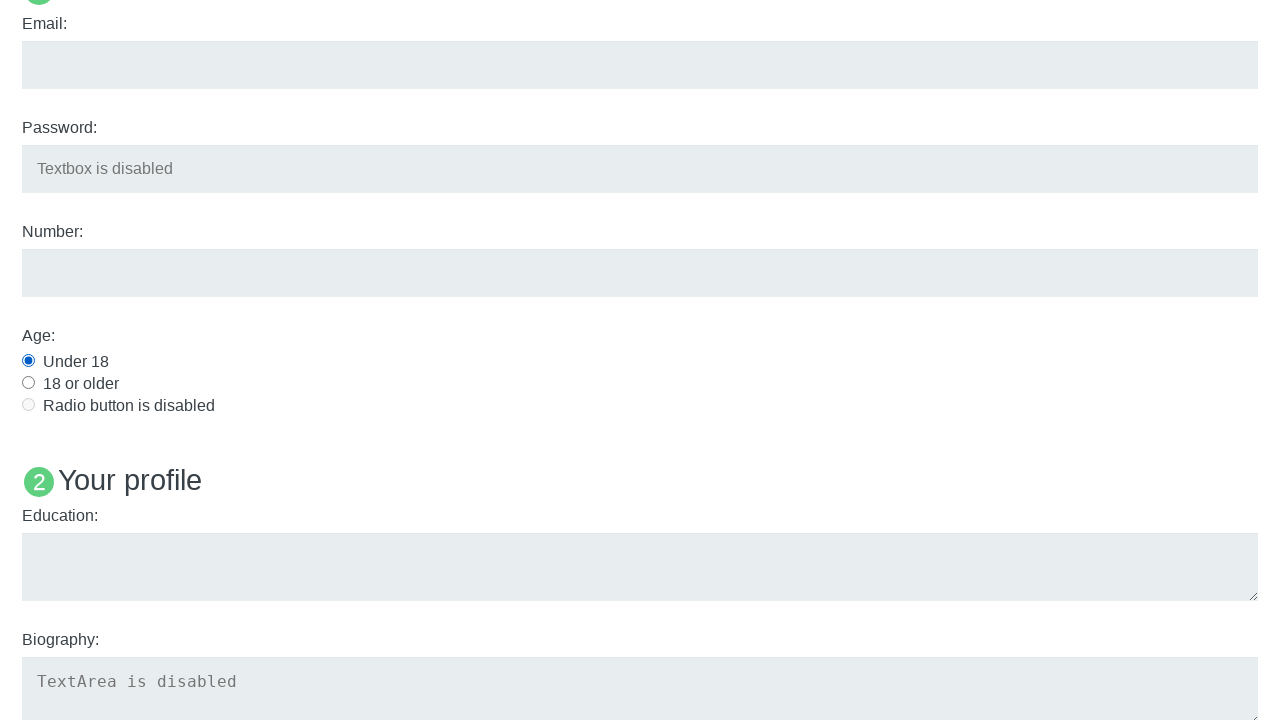

Clicked 'Java' checkbox at (28, 361) on xpath=//div[@class='container']//input[@id='java']
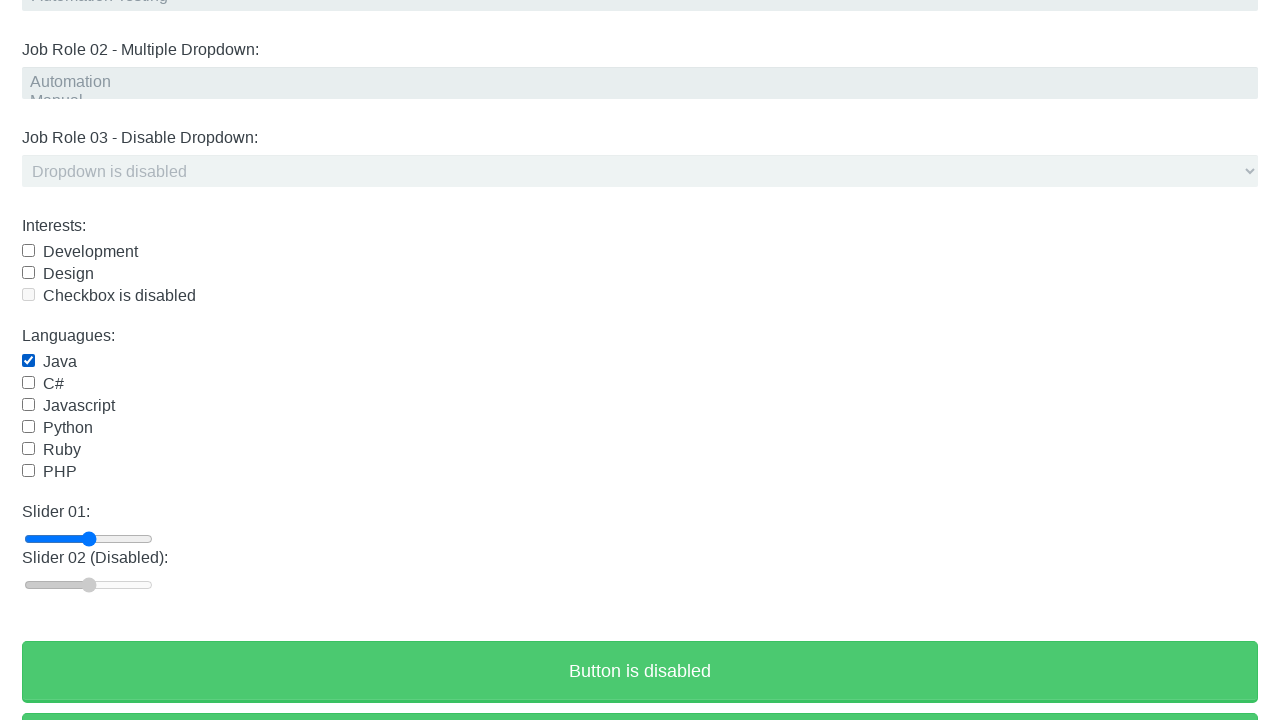

Verified 'Under 18' radio button is checked
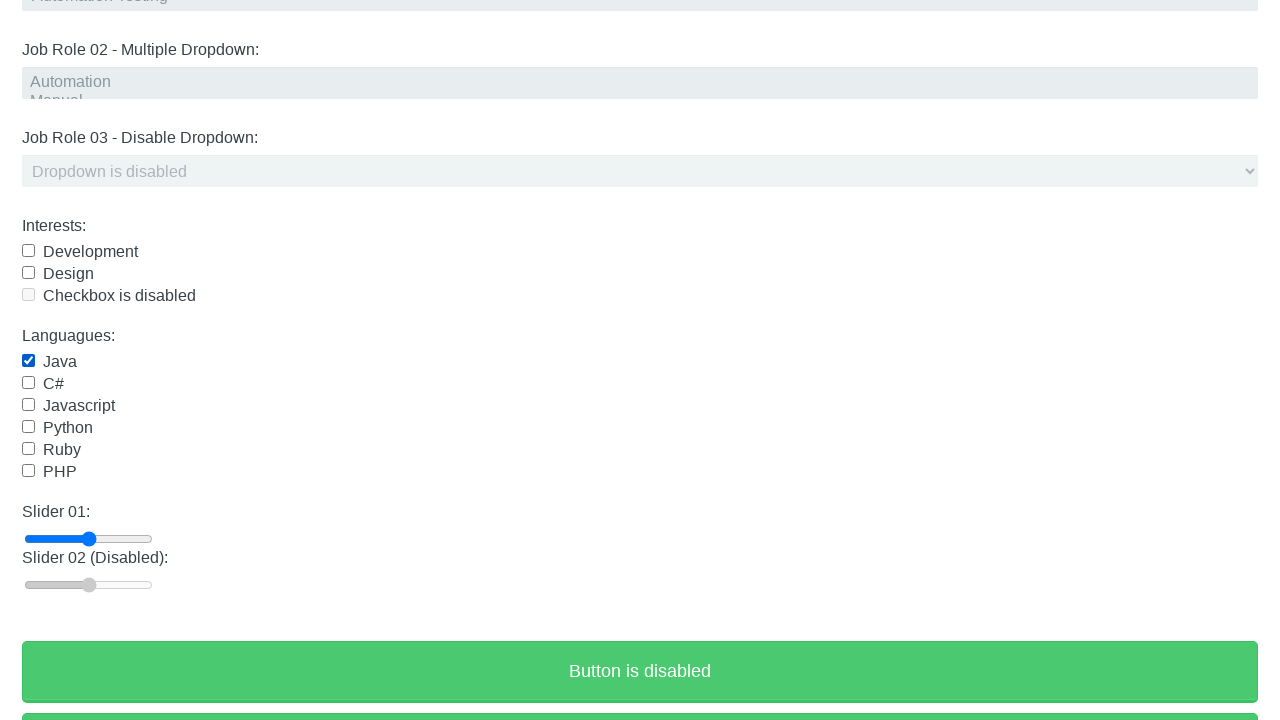

Verified 'Java' checkbox is checked
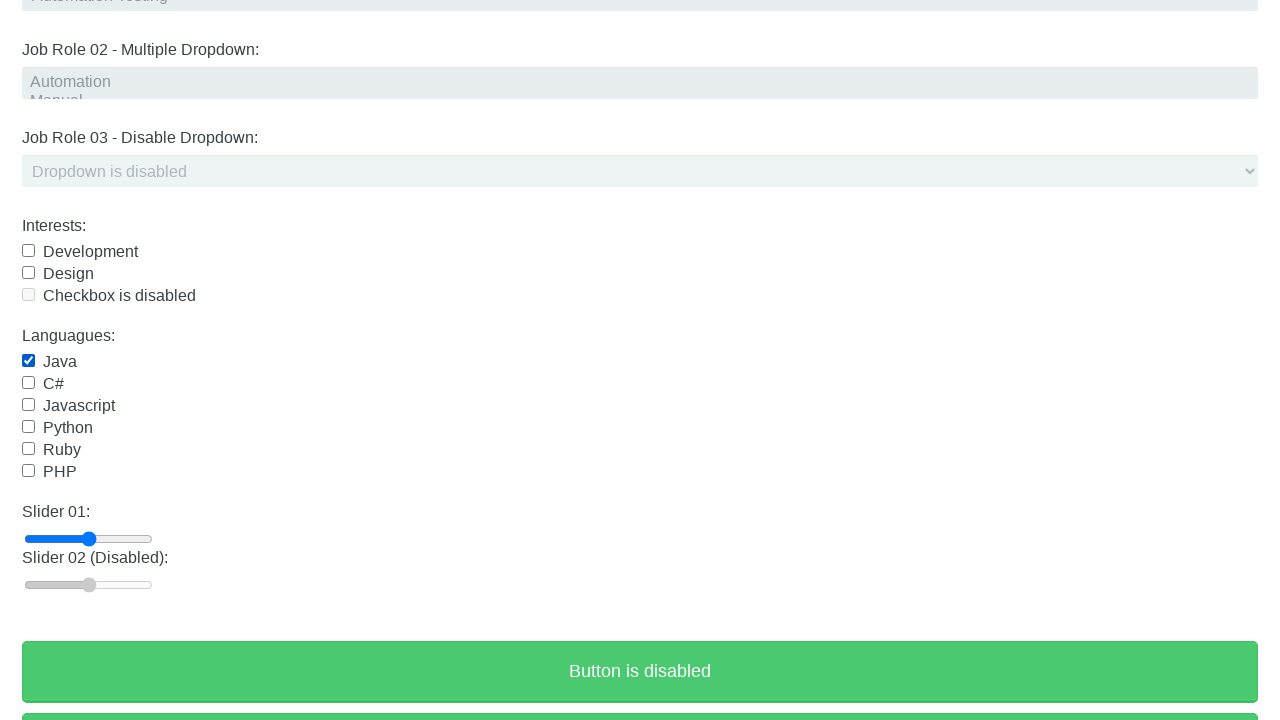

Clicked 'Java' checkbox to uncheck it at (28, 361) on xpath=//div[@class='container']//input[@id='java']
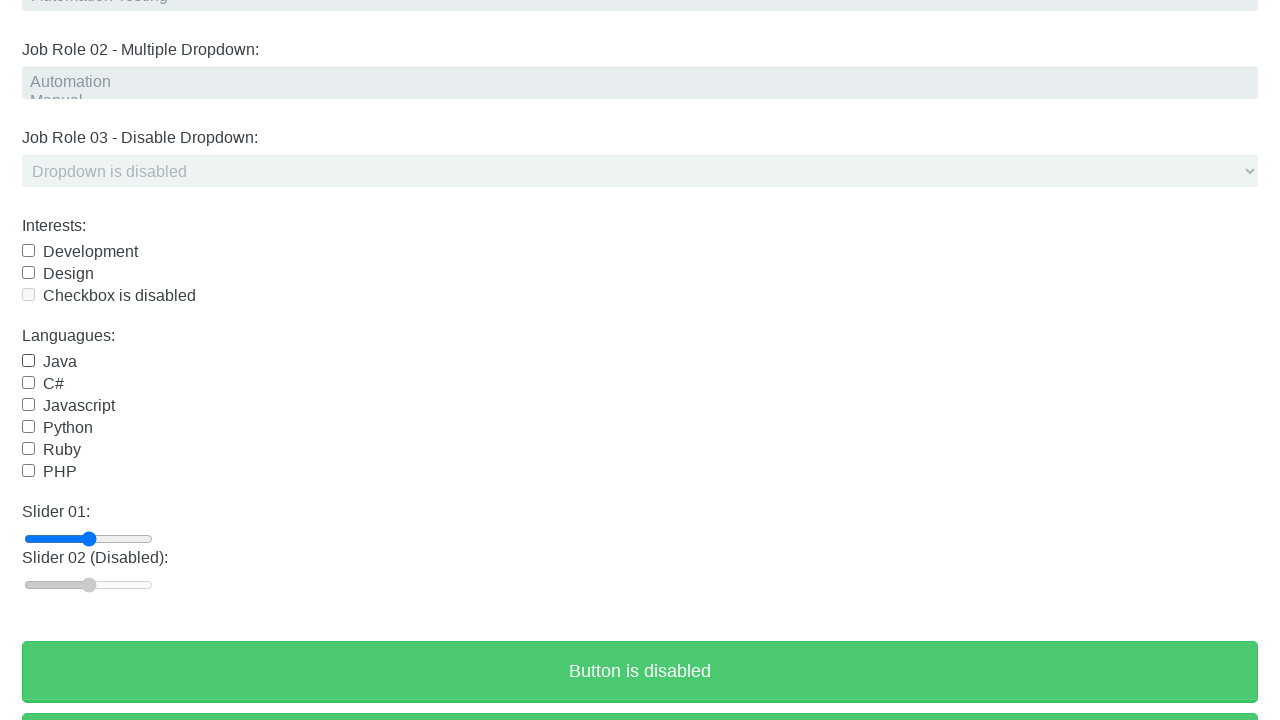

Waited 1 second for page to stabilize
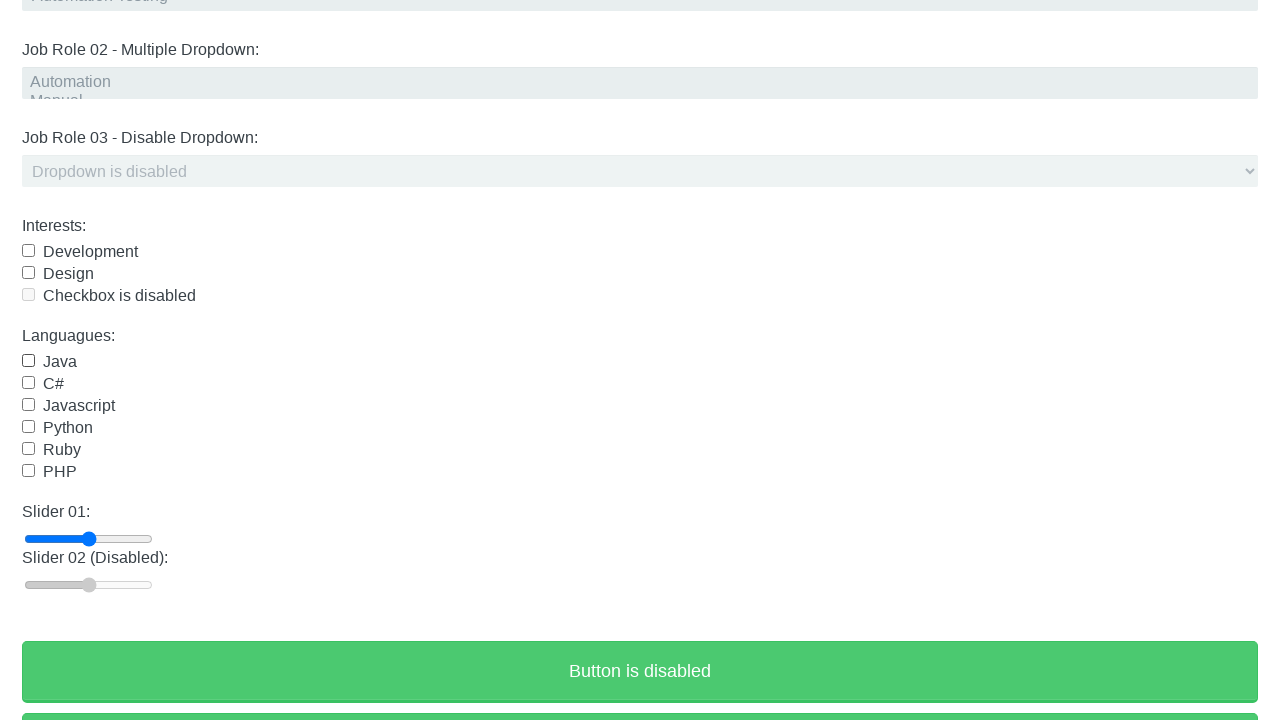

Verified 'Java' checkbox is unchecked
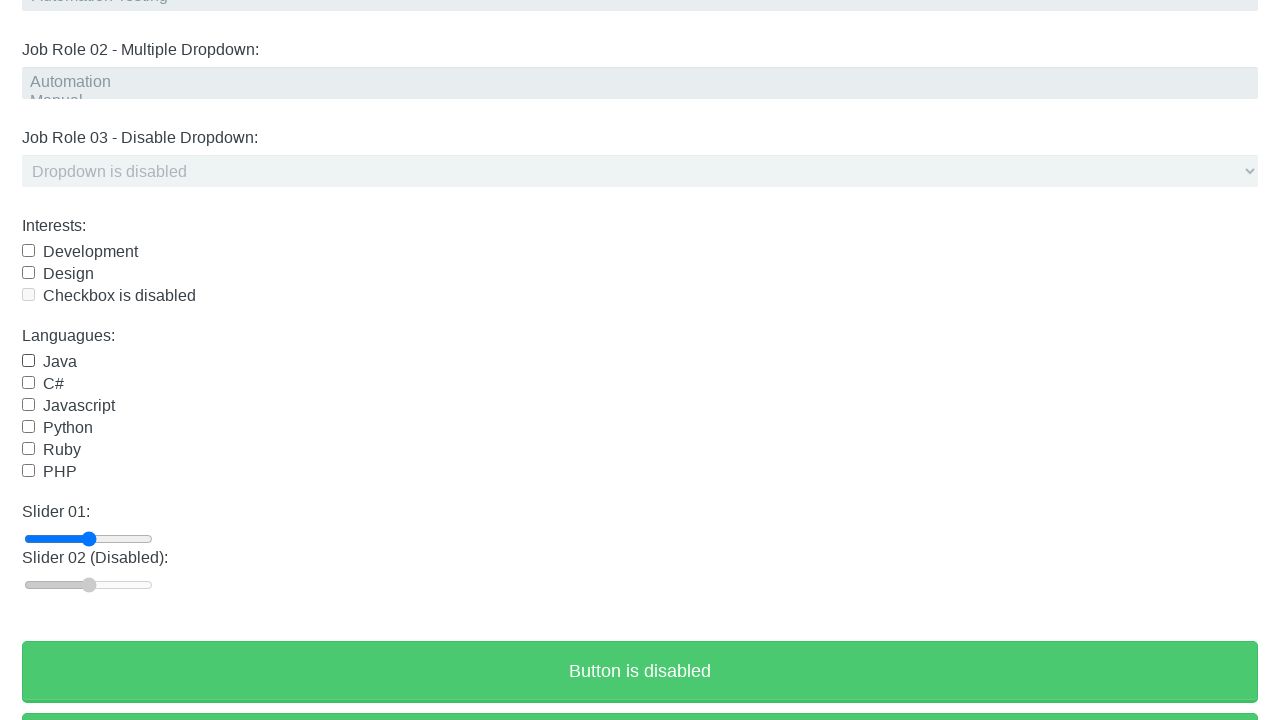

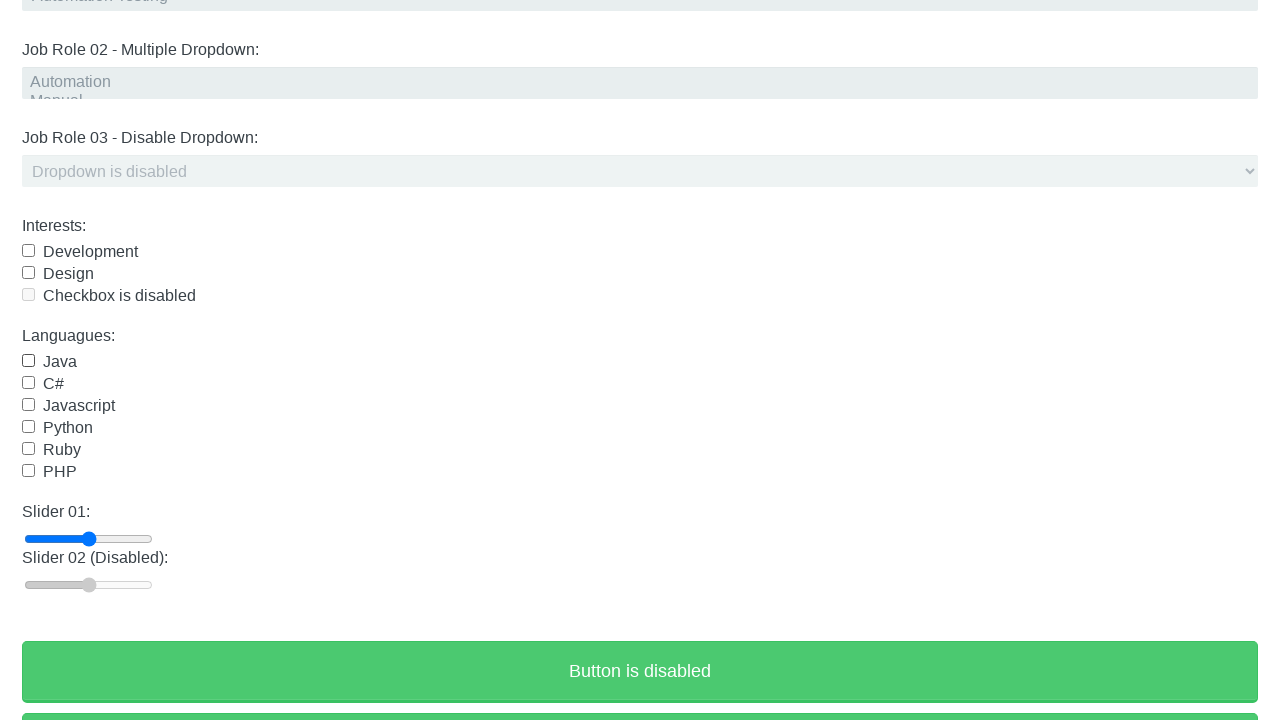